Tests displaying jQuery Growl notification messages on a page by injecting jQuery and jQuery Growl libraries via JavaScript execution, then triggering notification displays.

Starting URL: http://the-internet.herokuapp.com

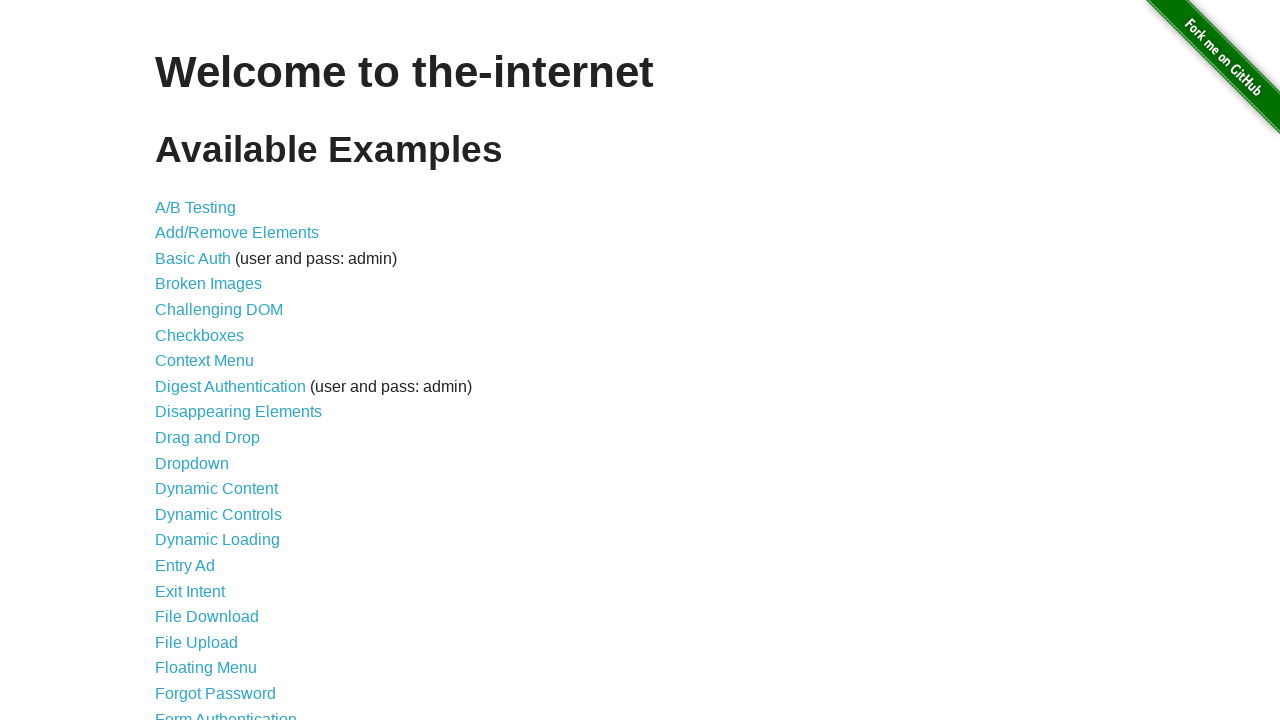

Injected jQuery library into page if not already present
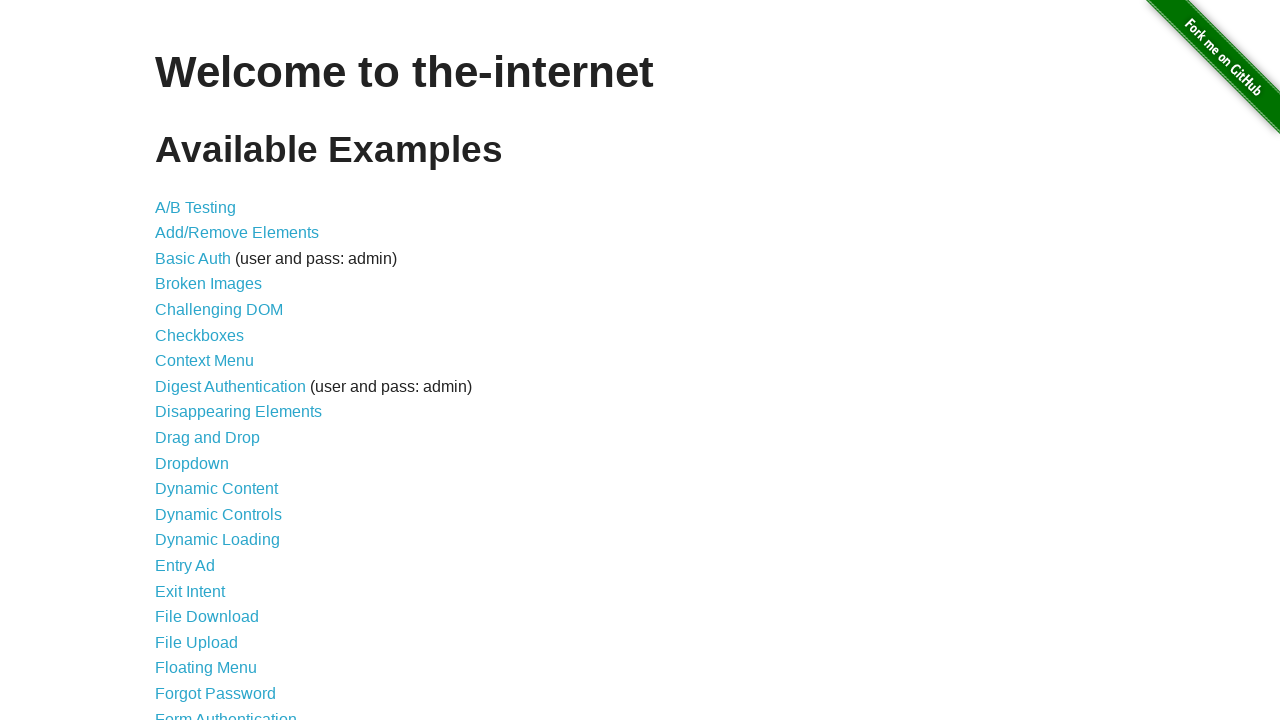

jQuery library loaded successfully
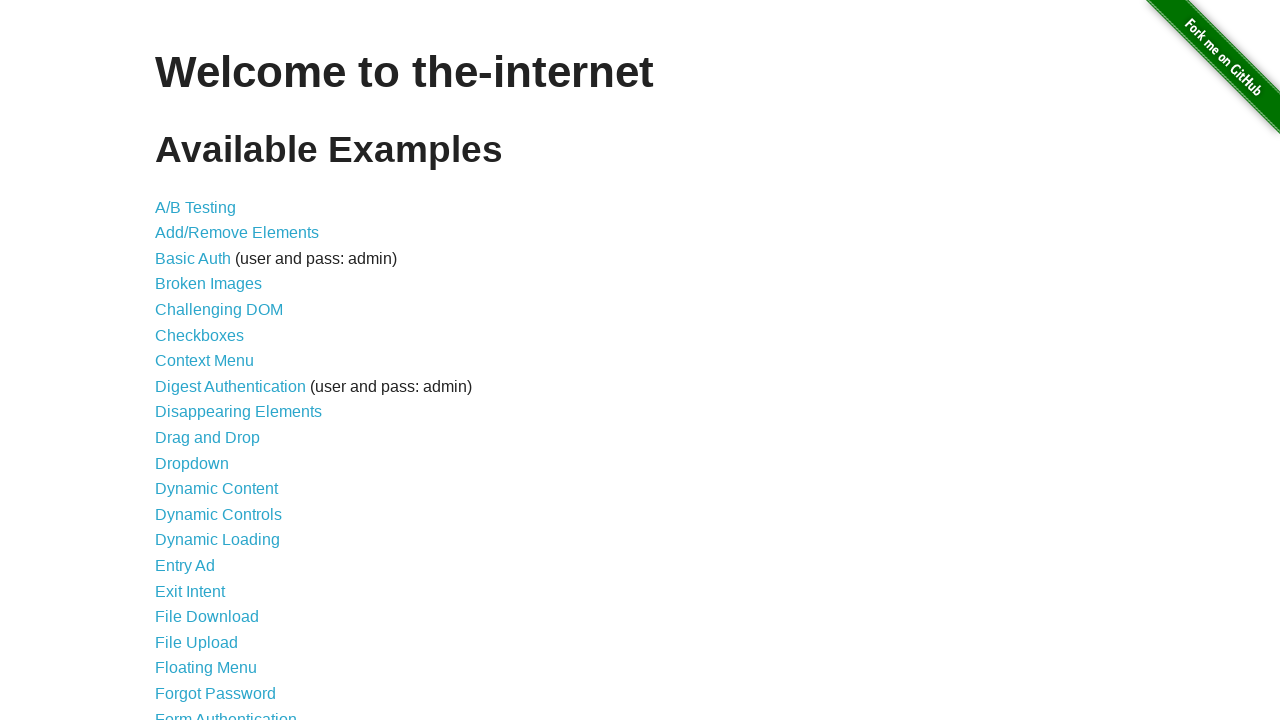

Injected jQuery Growl library script
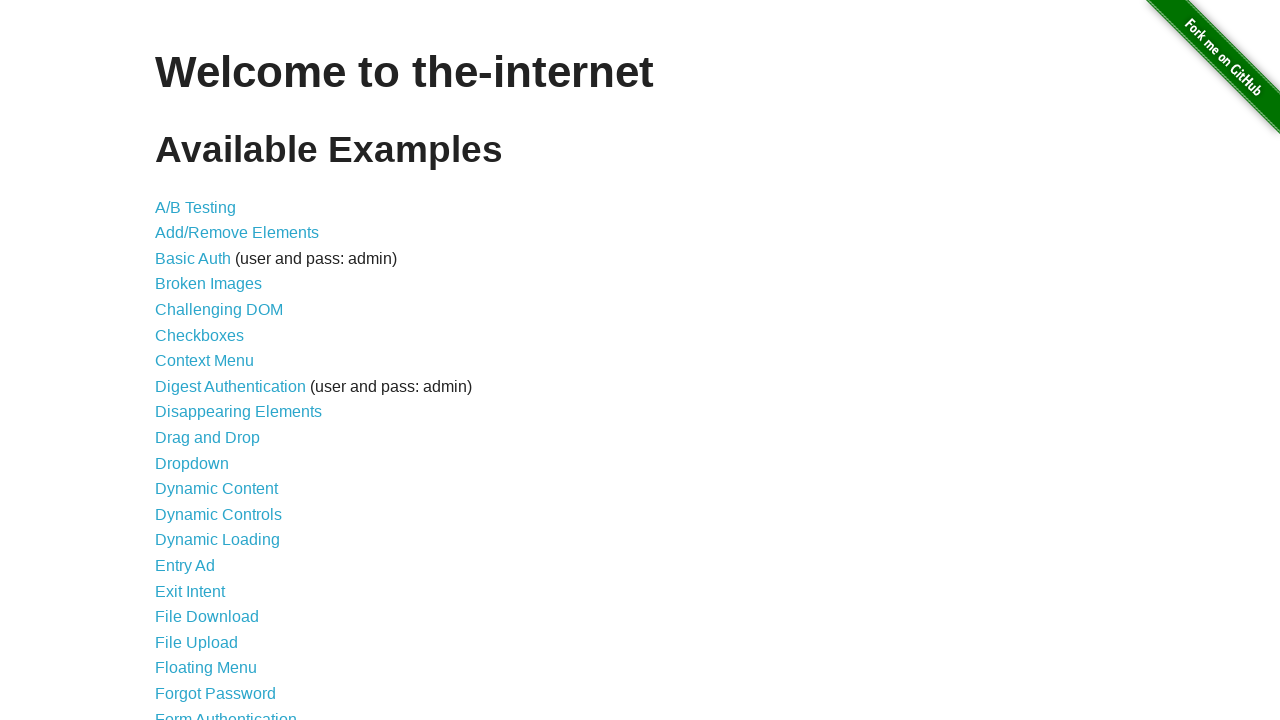

Injected jQuery Growl CSS stylesheet
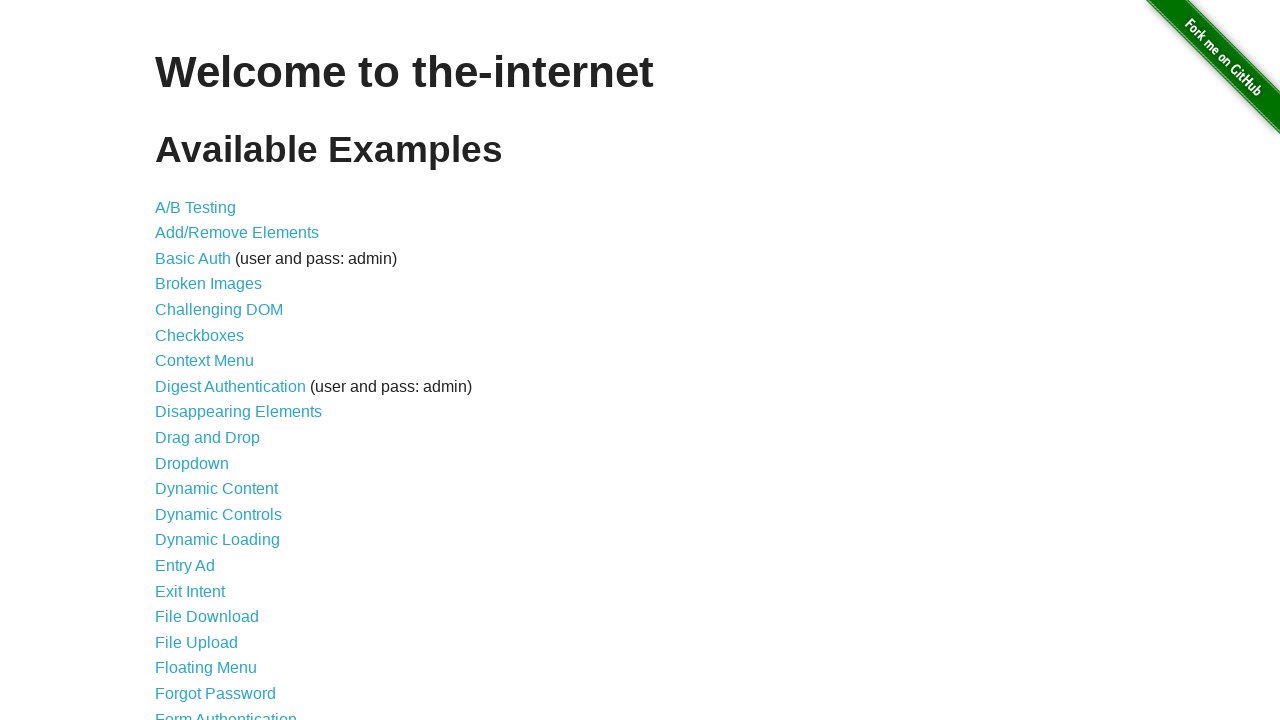

jQuery Growl library loaded successfully
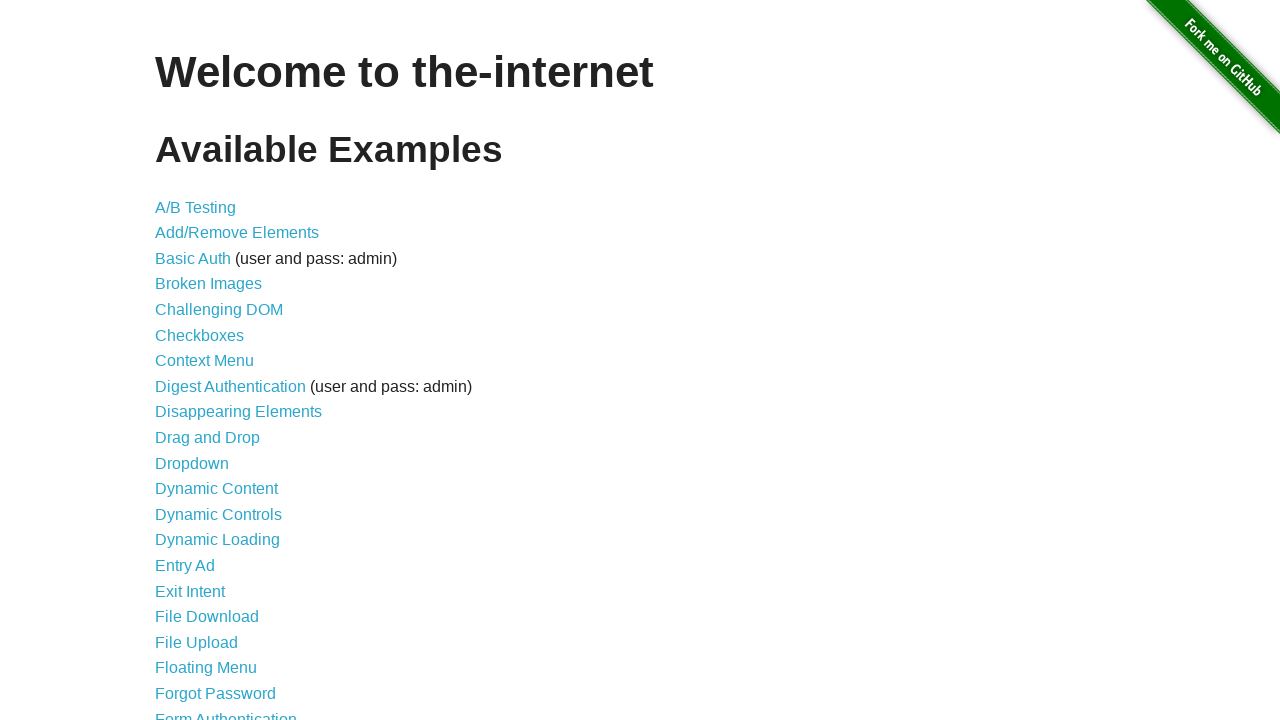

Triggered jQuery Growl notification with title 'GET' and message '/'
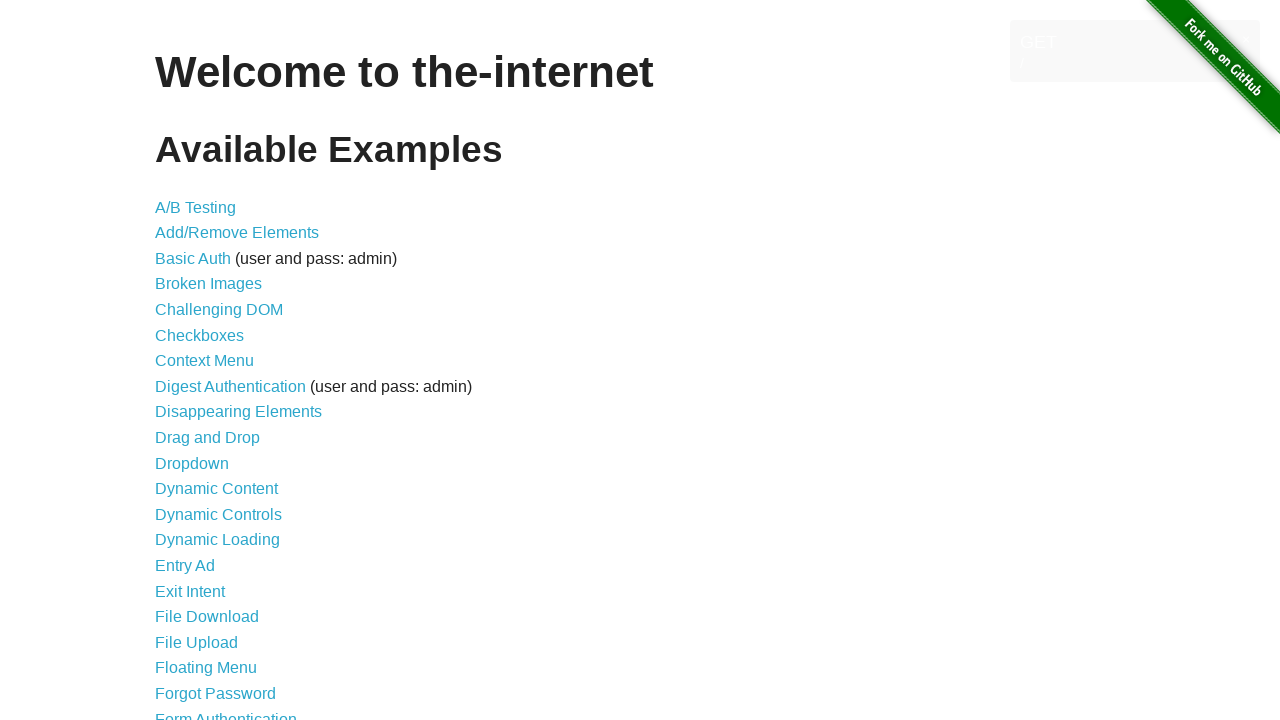

Waited 2 seconds to observe notification display
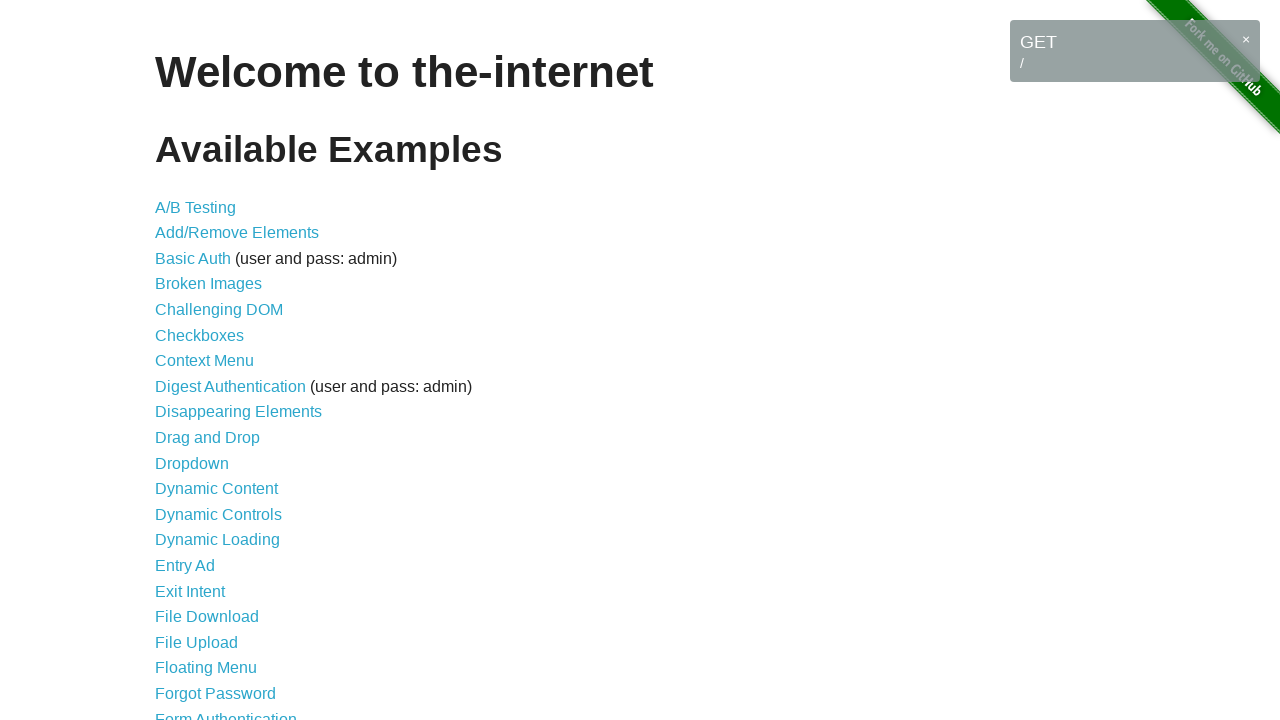

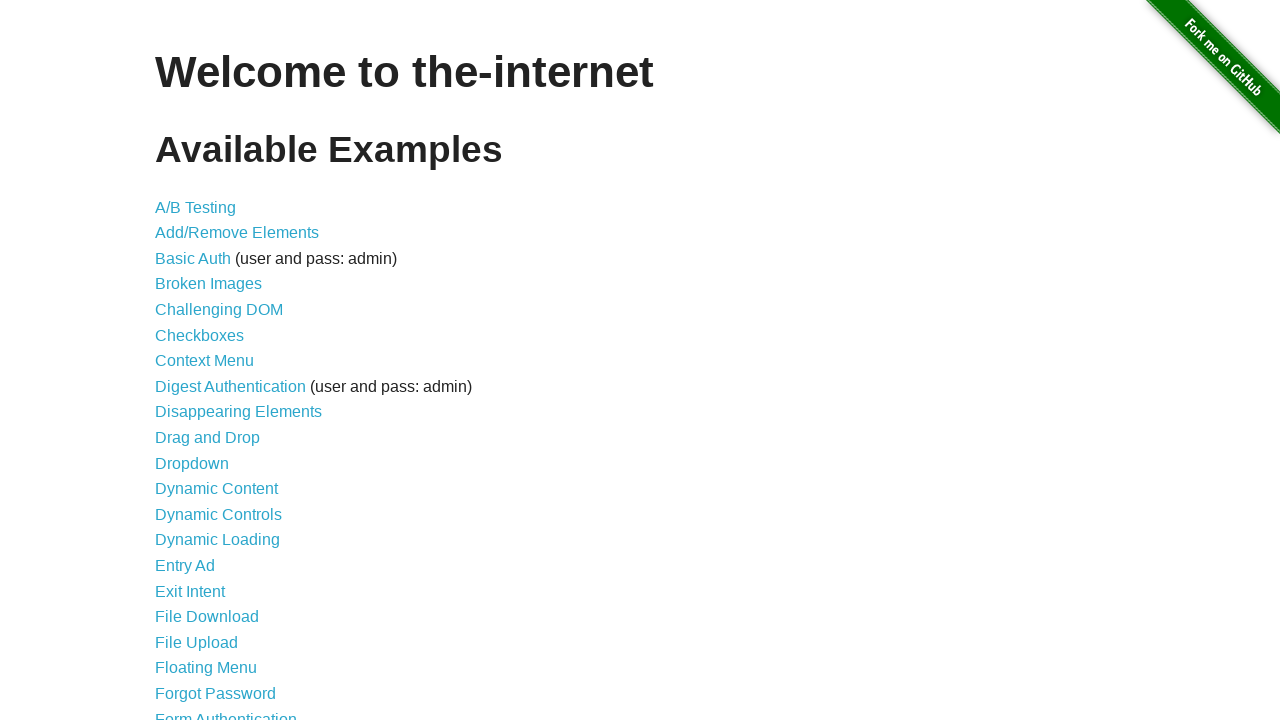